Tests window/context switching by opening a new window to webdriver.io and switching between the two windows

Starting URL: https://guinea-pig.webdriver.io/

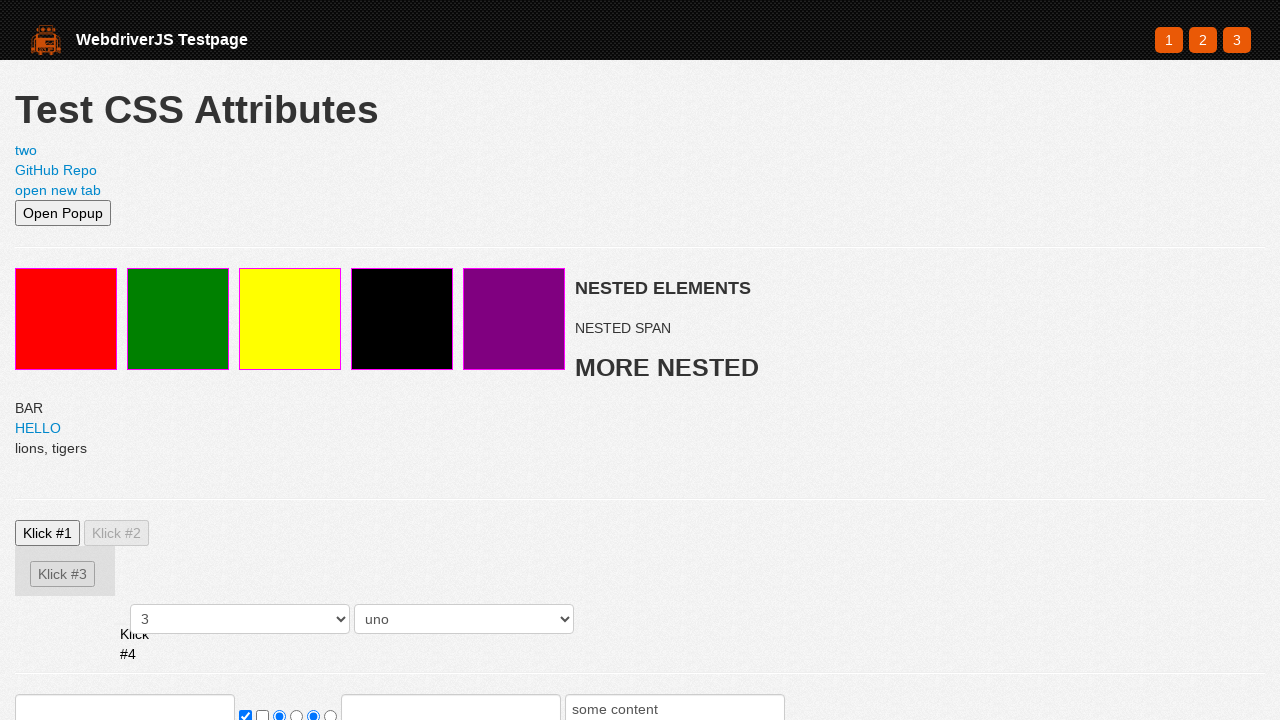

Initial guinea-pig page loaded and red element is visible
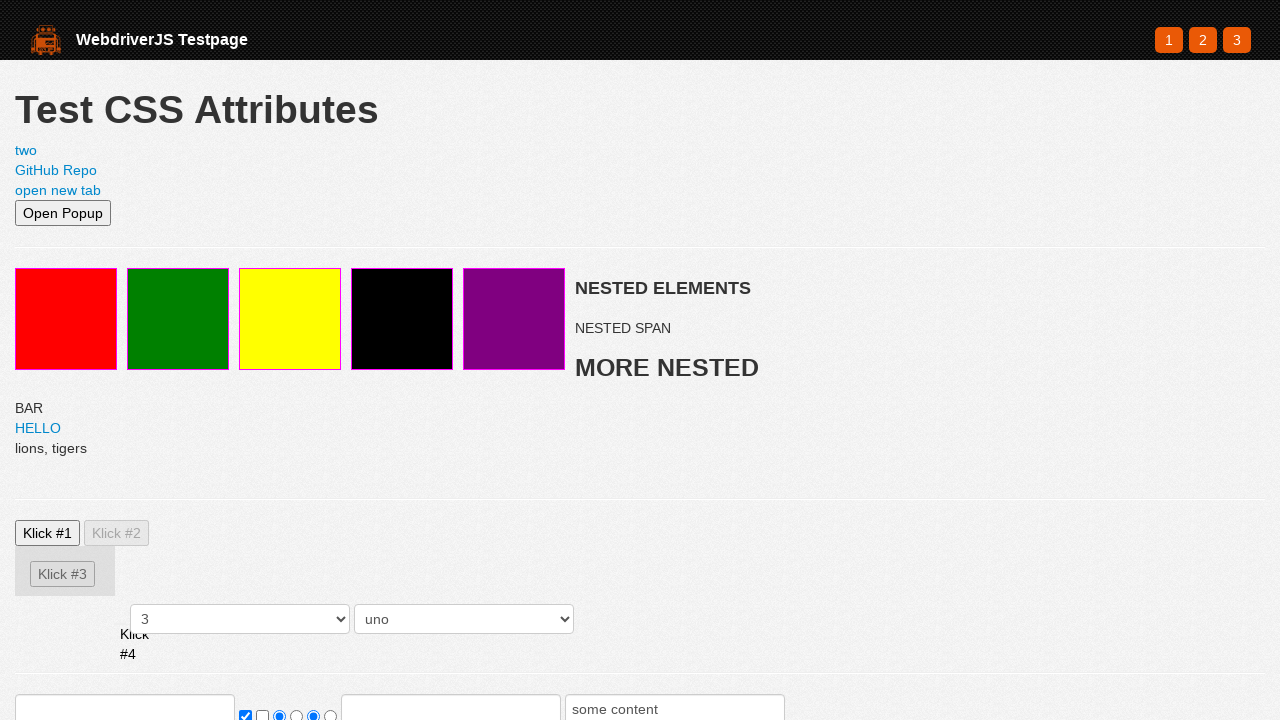

Opened new page/tab in context
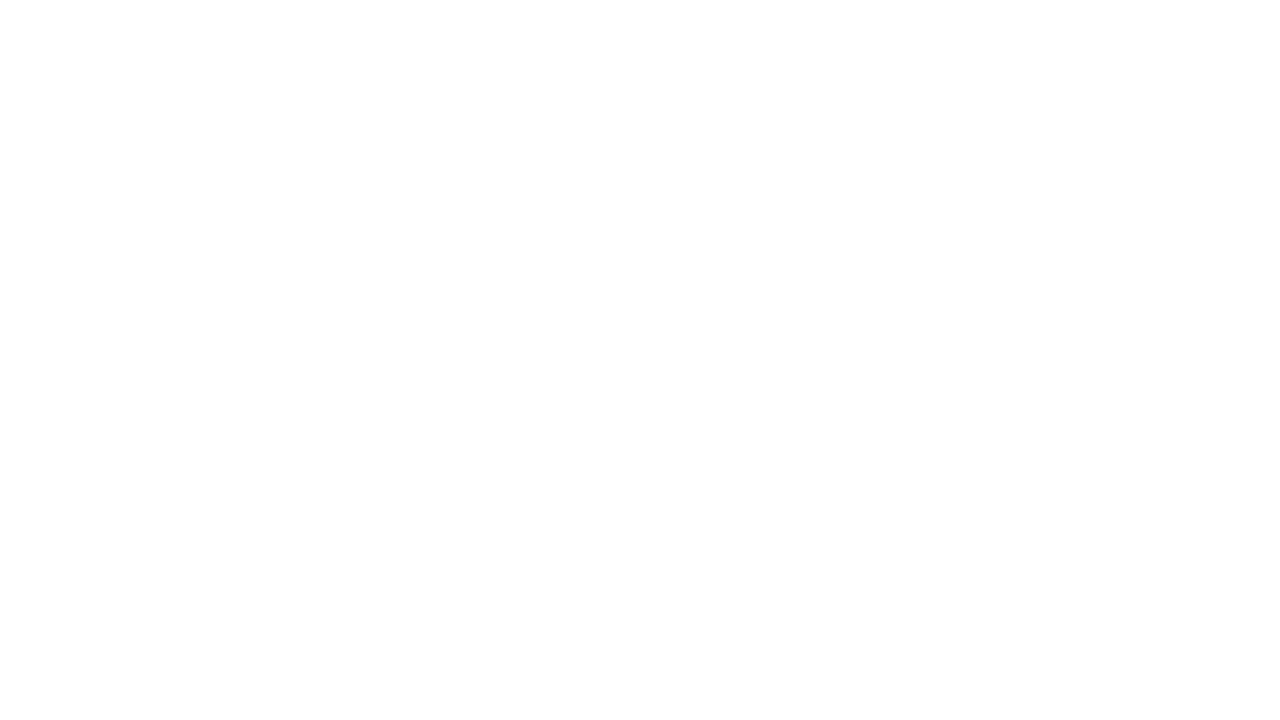

Navigated new page to webdriver.io
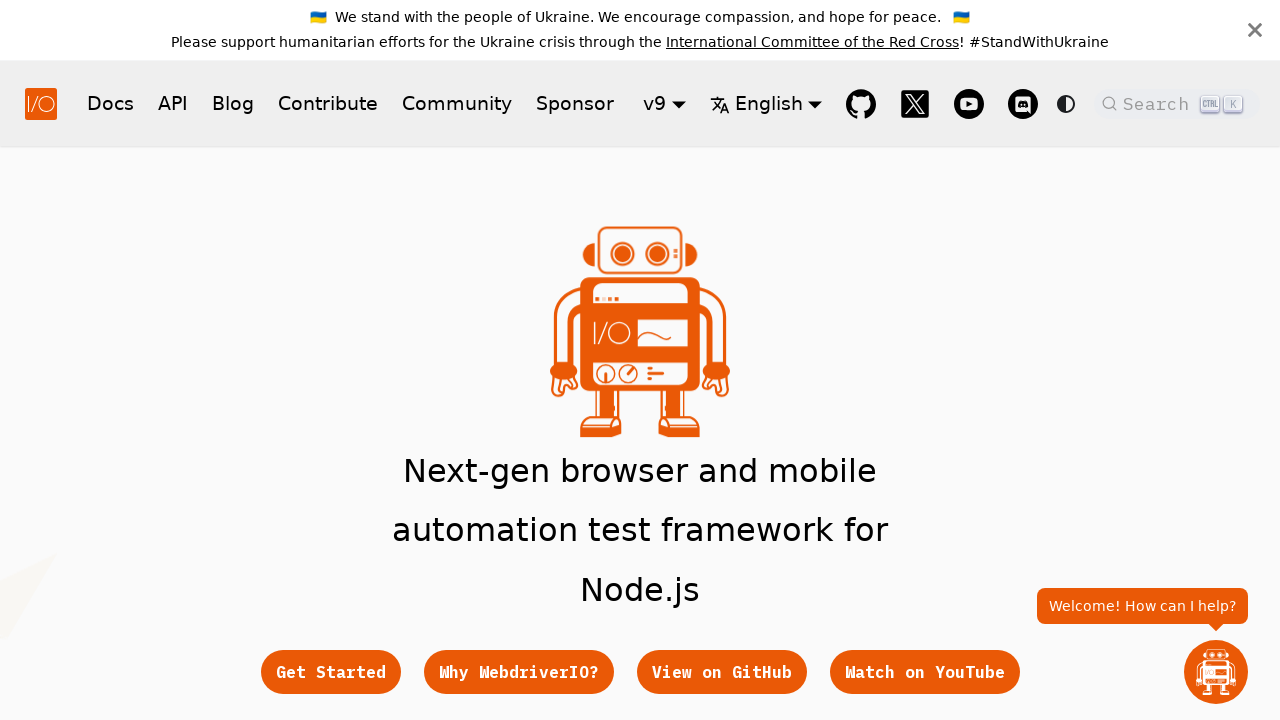

Verified hero subtitle is visible on webdriver.io page
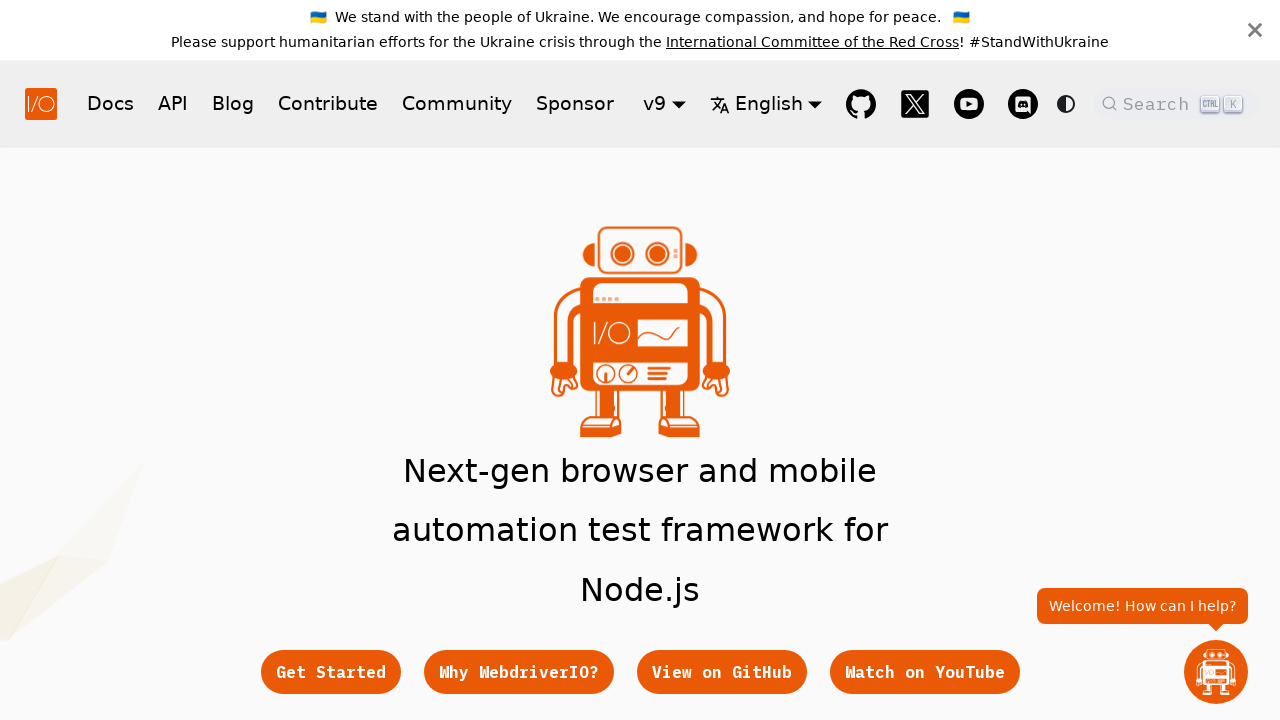

Switched back to original guinea-pig page
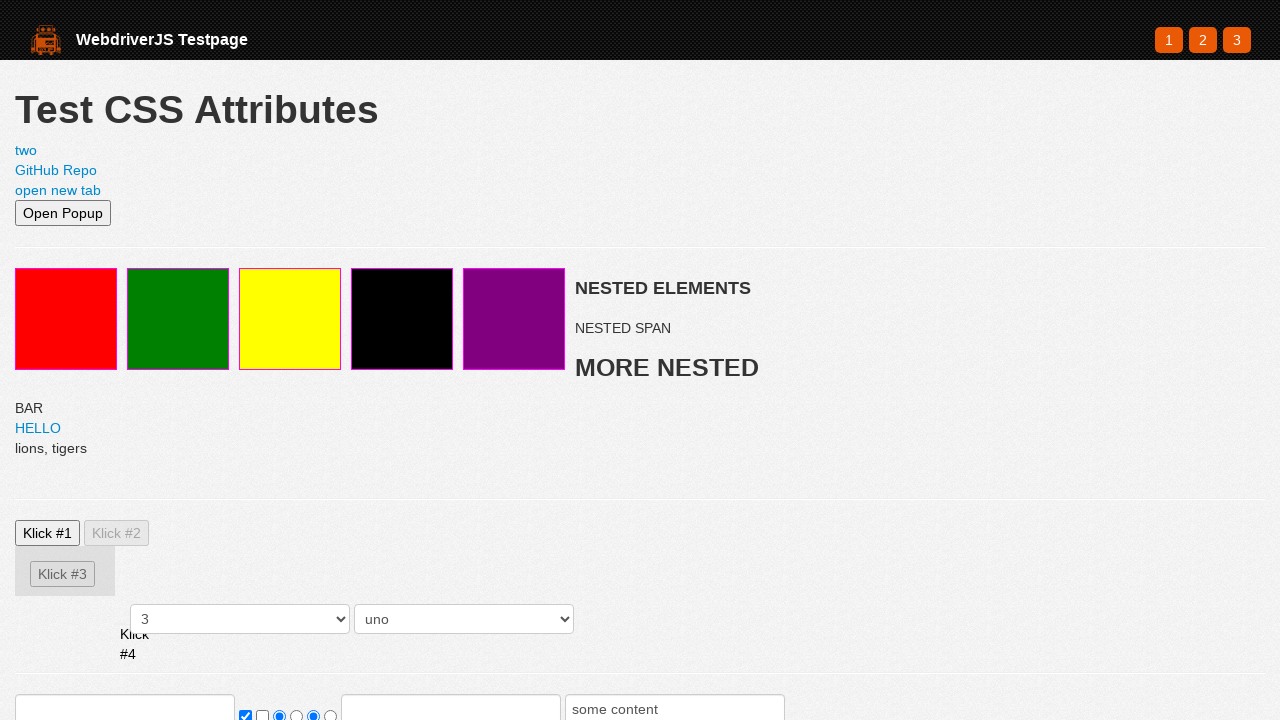

Verified red element is still visible on original page
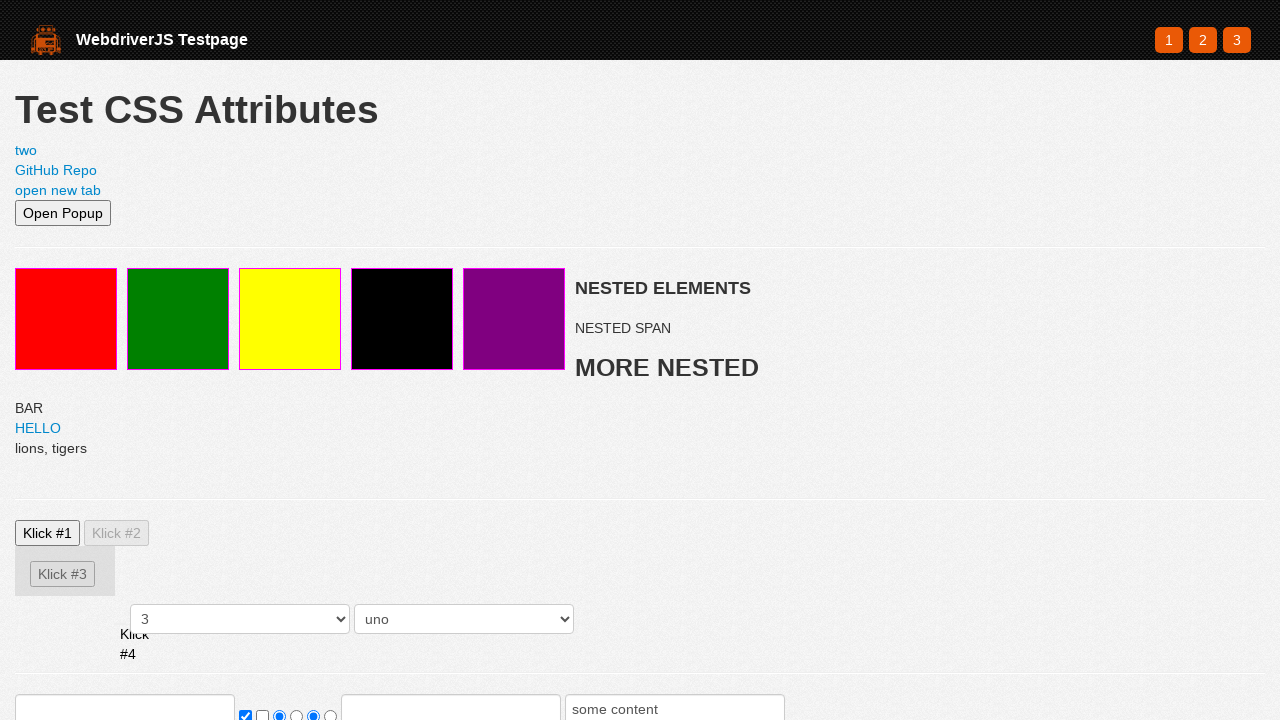

Switched back to webdriver.io page
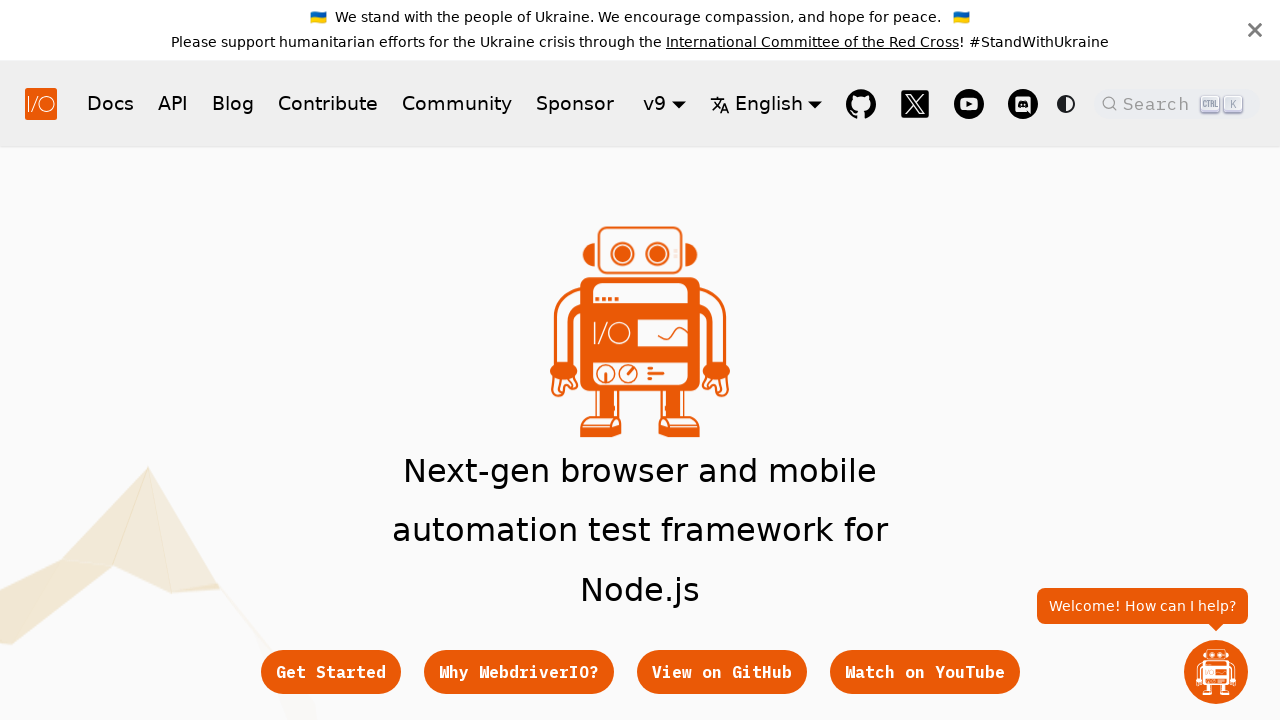

Verified hero subtitle is still visible on webdriver.io page
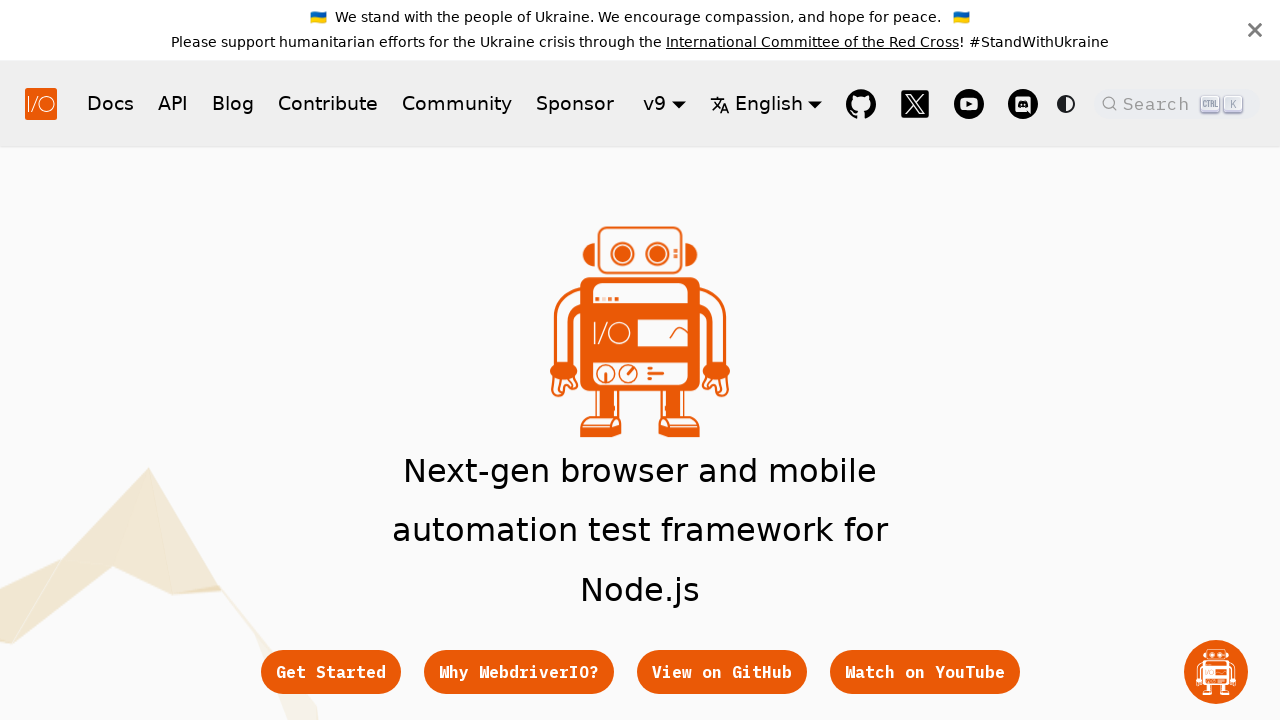

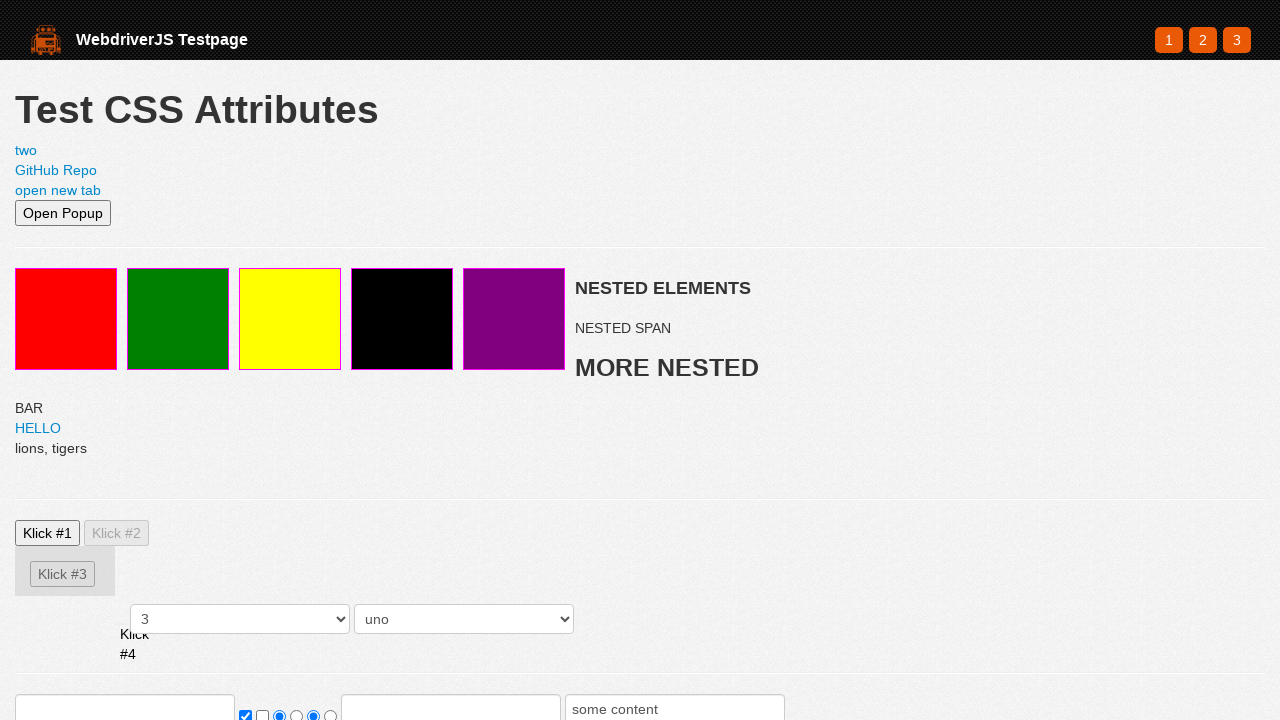